Tests signup validation with empty password field

Starting URL: https://demoblaze.com/

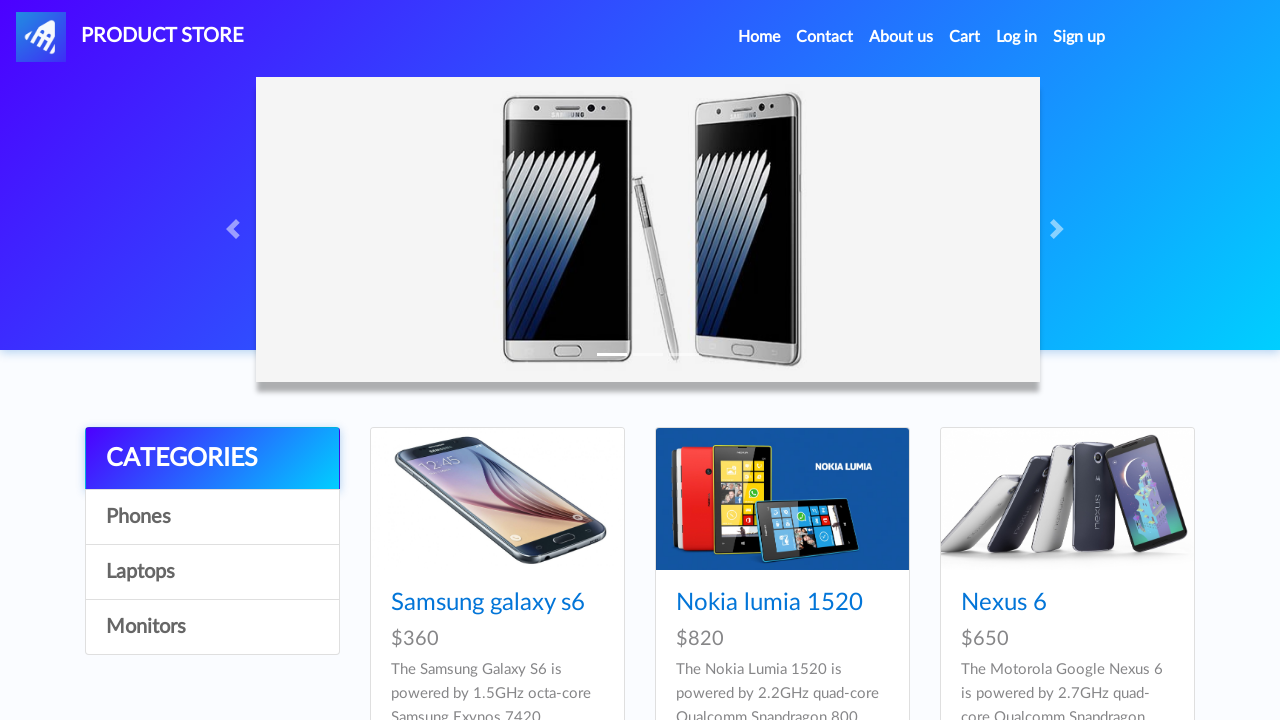

Clicked signup button at (1079, 37) on #signin2
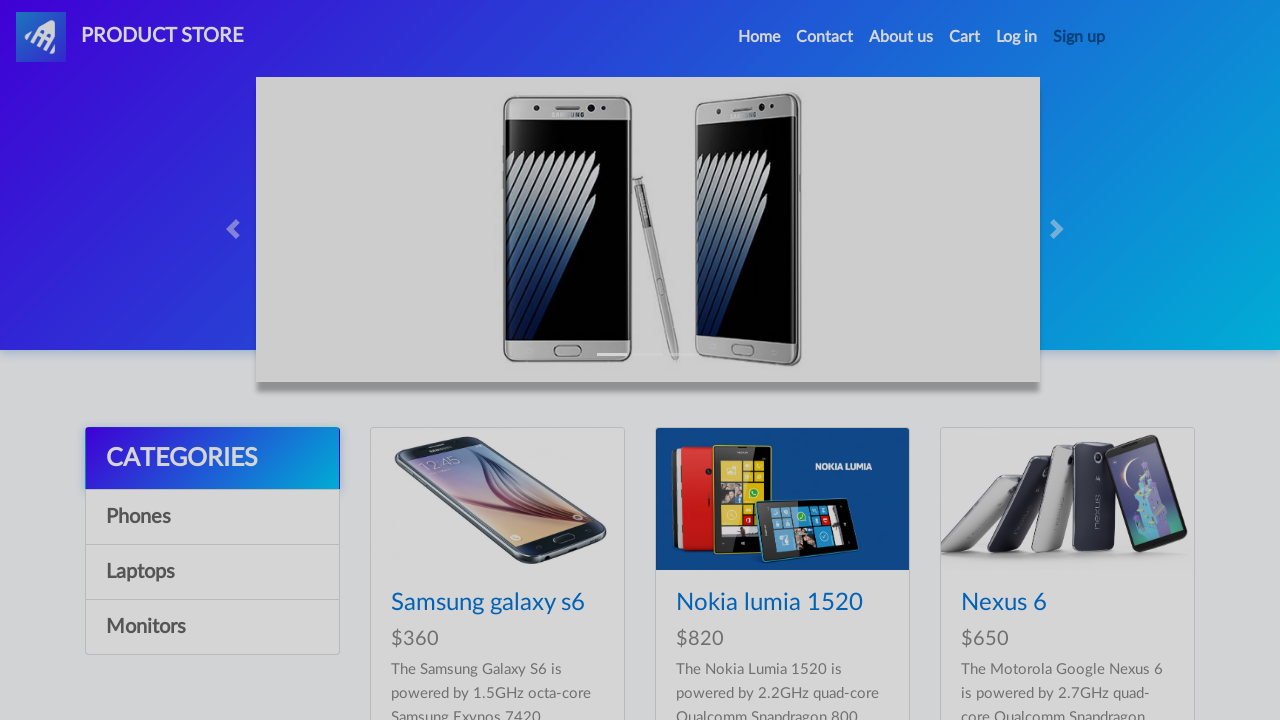

Signup modal appeared with username field visible
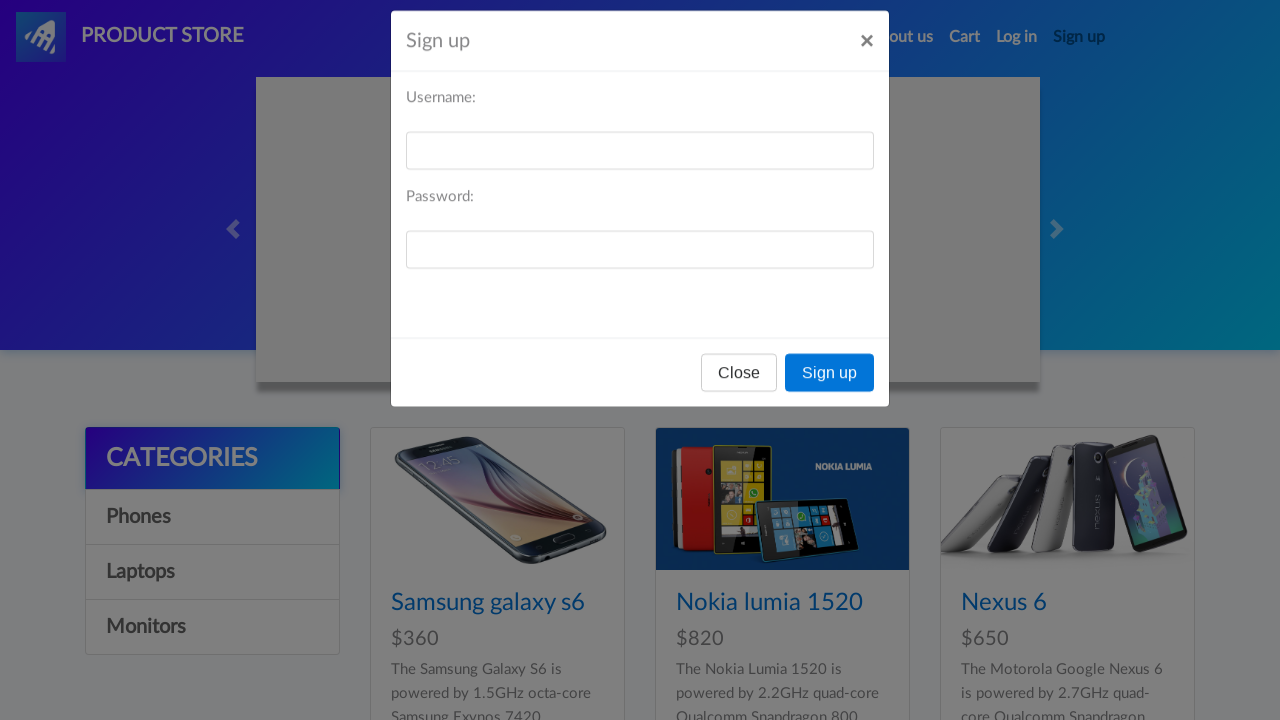

Filled username field with 'TestUser9284' on #sign-username
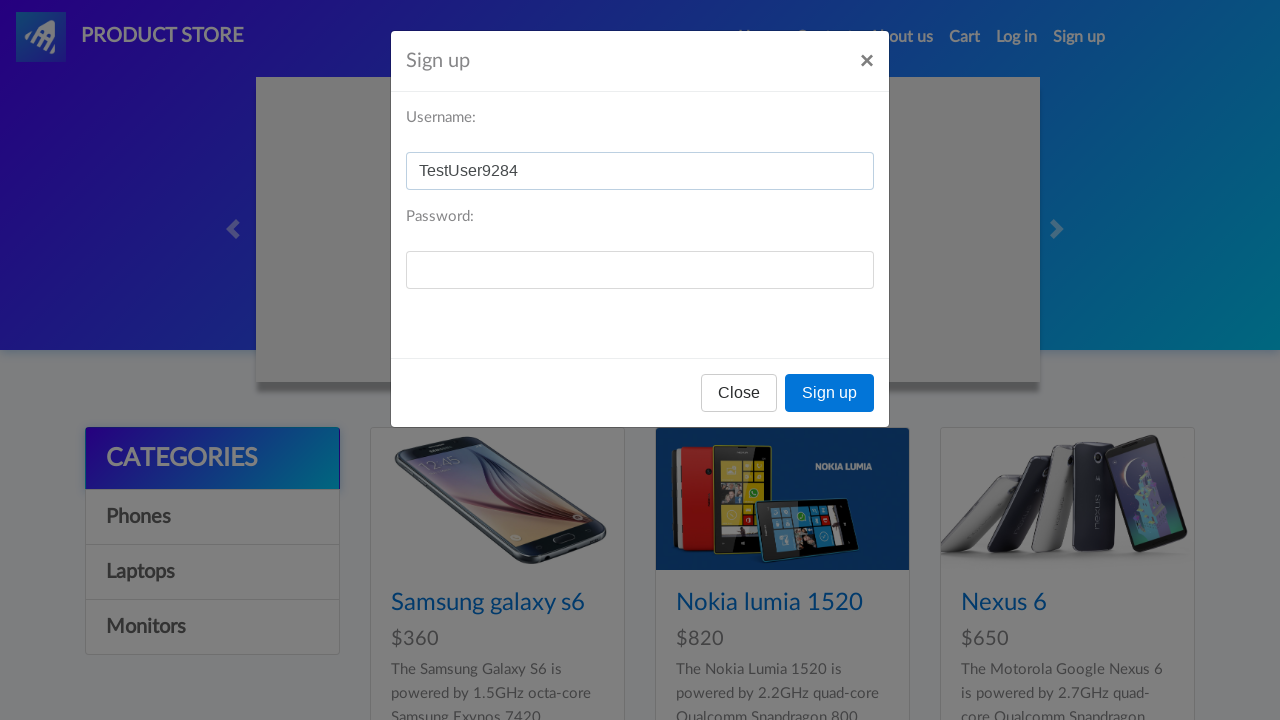

Clicked signup submit button with empty password field at (830, 393) on xpath=//*[@id='signInModal']/div/div/div[3]/button[2]
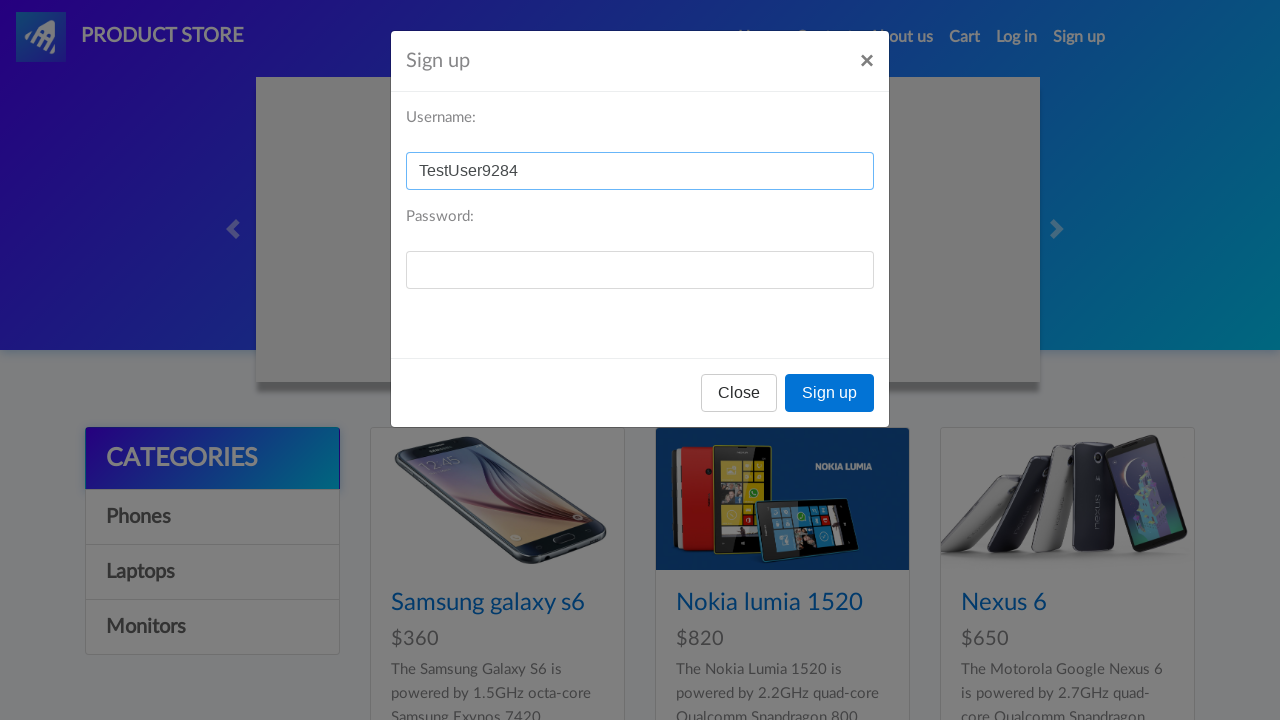

Accepted validation alert for empty password field
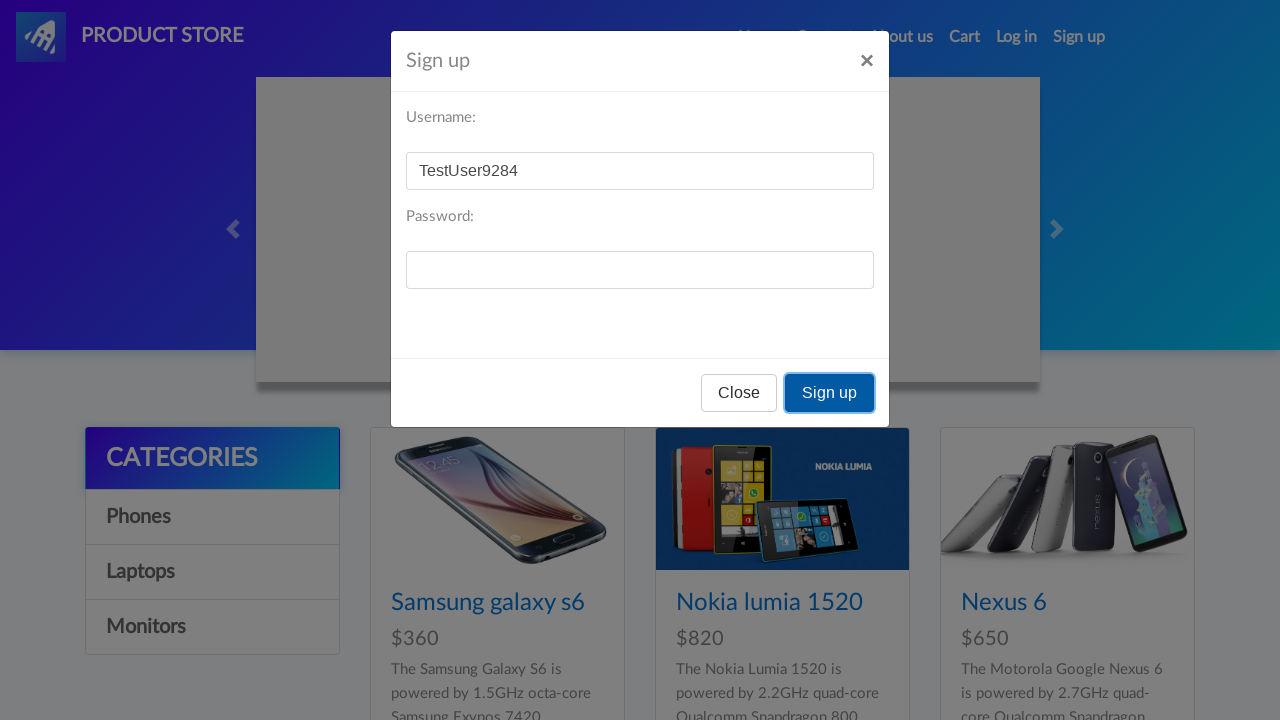

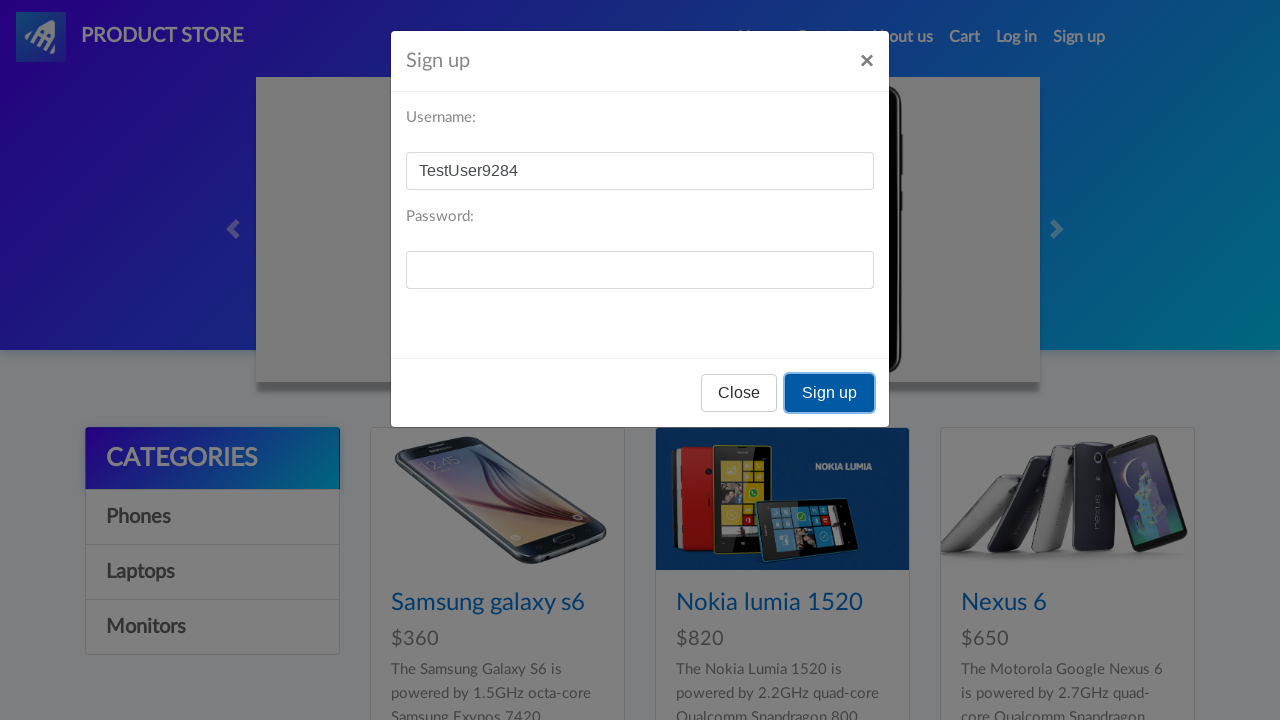